Tests JavaScript alerts, confirms, and prompts by triggering them and handling the dialogs

Starting URL: https://the-internet.herokuapp.com/javascript_alerts

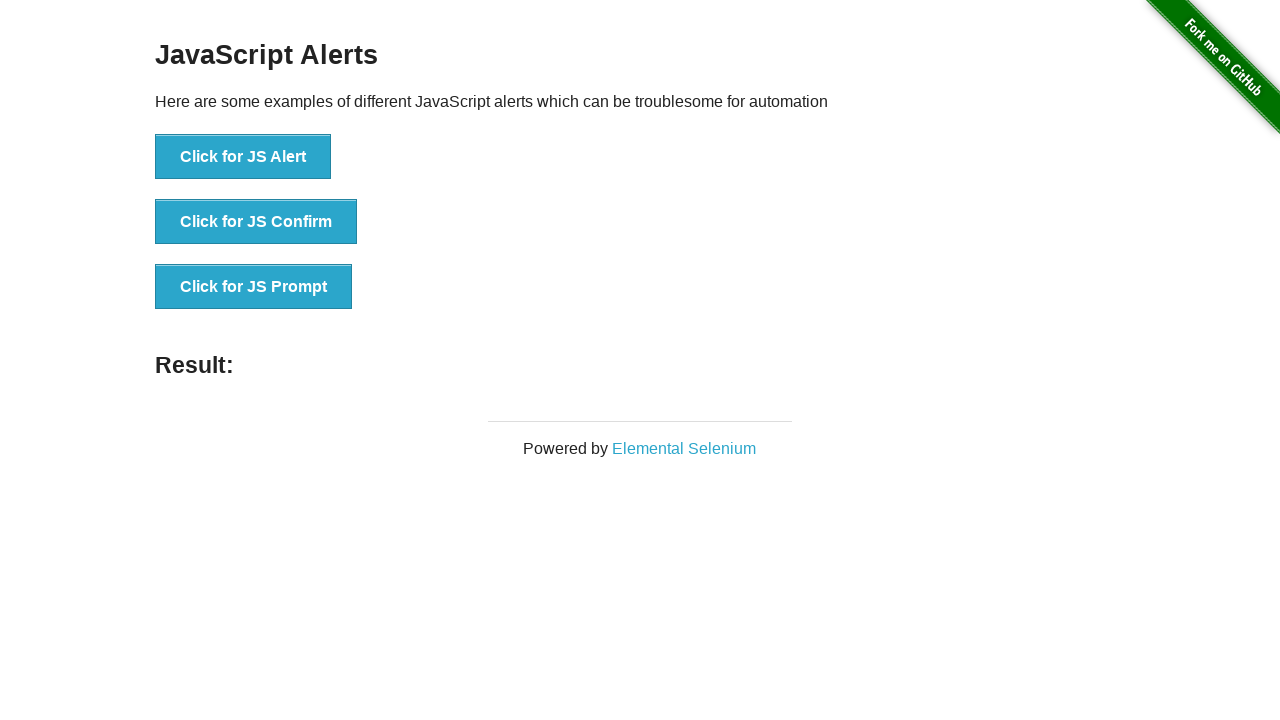

Triggered JavaScript alert and accepted dialog at (243, 157) on button:has-text('Click for JS Alert')
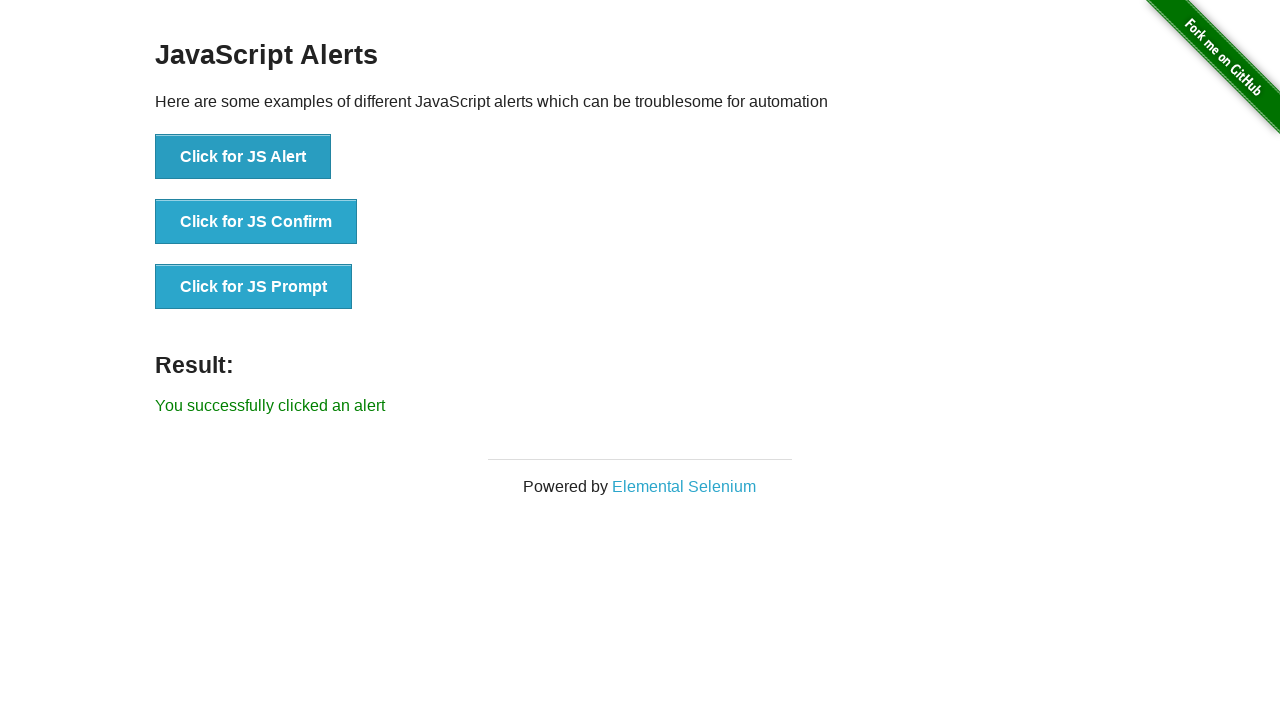

Triggered JavaScript confirm dialog and accepted it at (256, 222) on button:has-text('Click for JS Confirm')
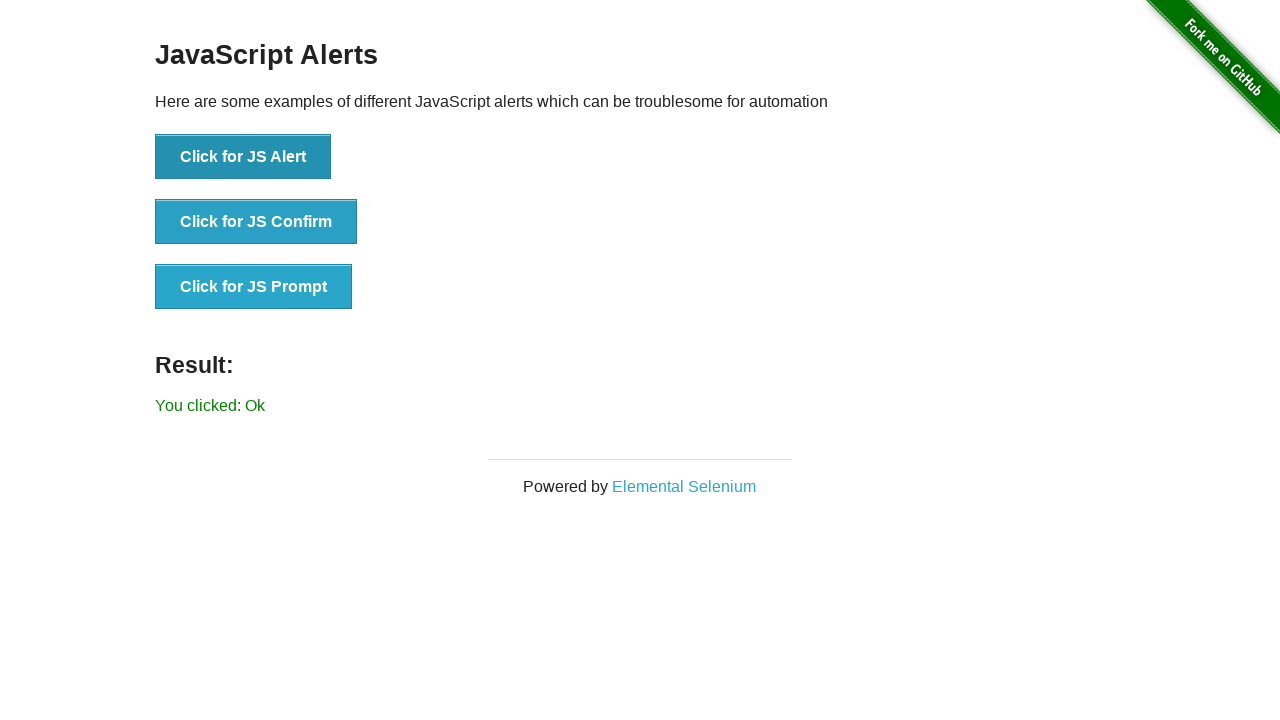

Triggered JavaScript prompt dialog and accepted with input 'DotDash-Test-Assessment' at (254, 287) on button:has-text('Click for JS Prompt')
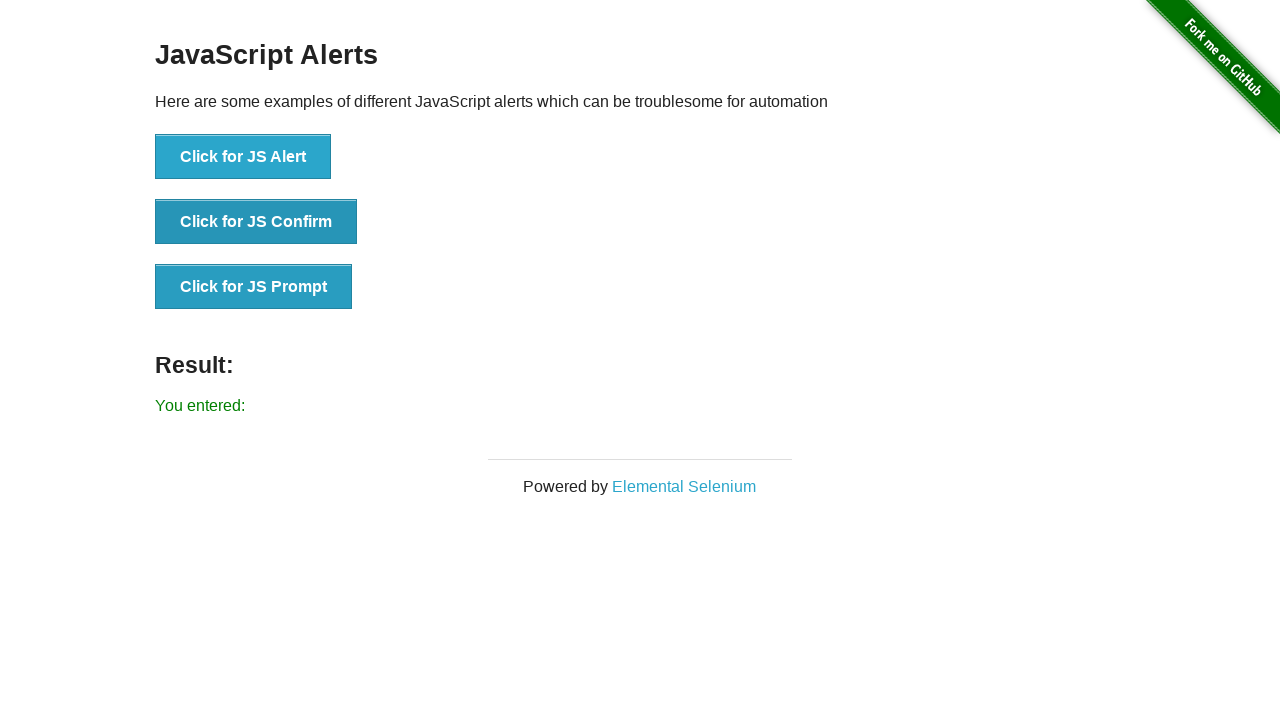

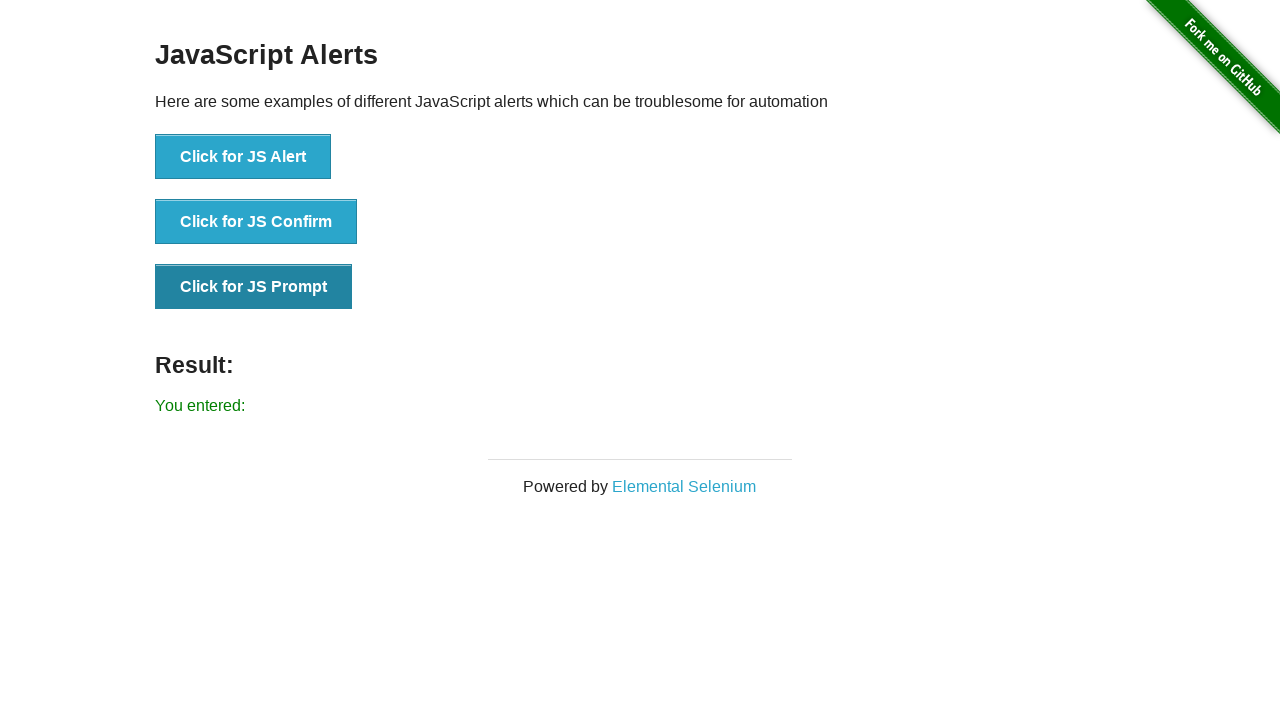